Tests navigation to the Checkboxes page and verifies two checkboxes are present

Starting URL: https://the-internet.herokuapp.com/

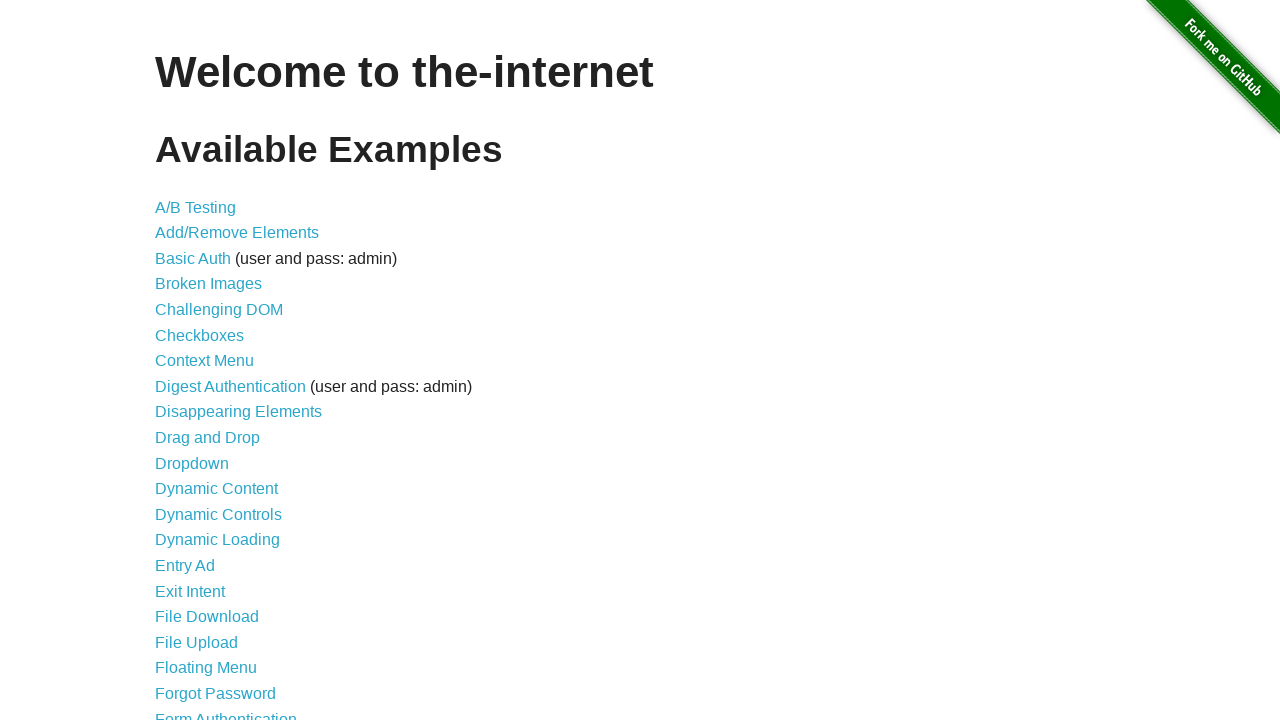

Clicked Checkboxes link to navigate to the Checkboxes page at (200, 335) on a[href='/checkboxes']
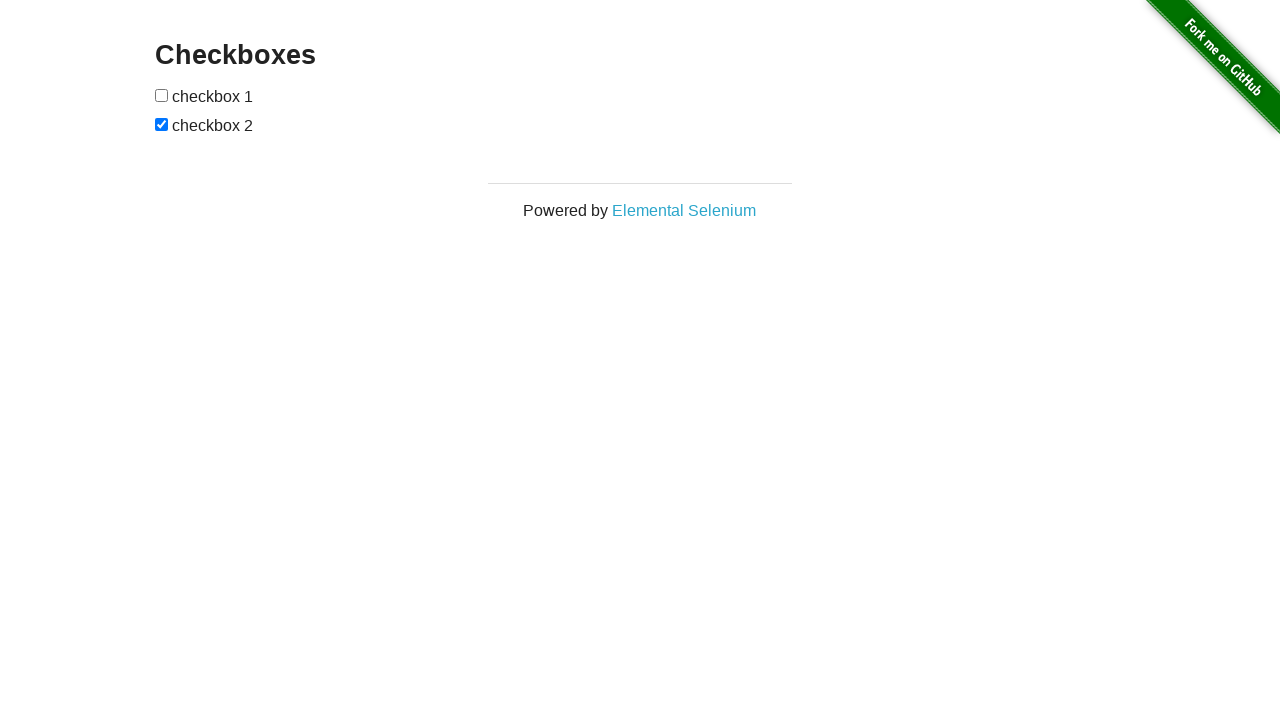

Checkboxes loaded on the page
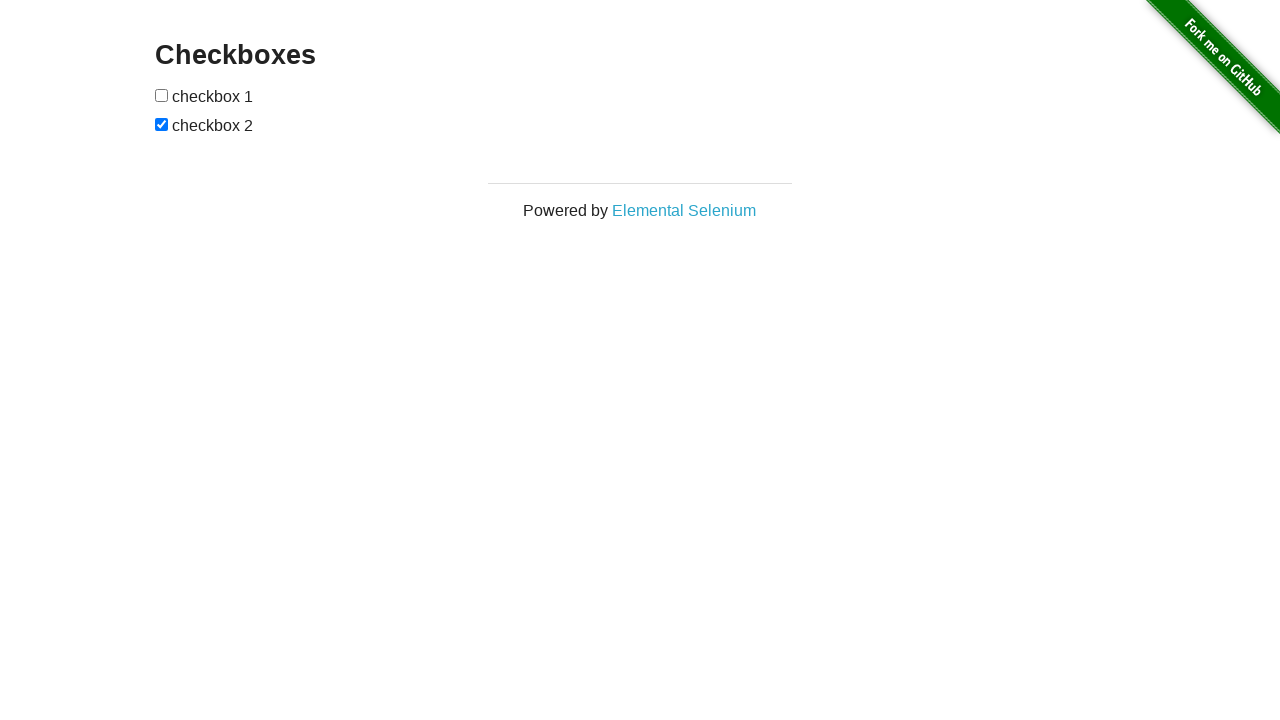

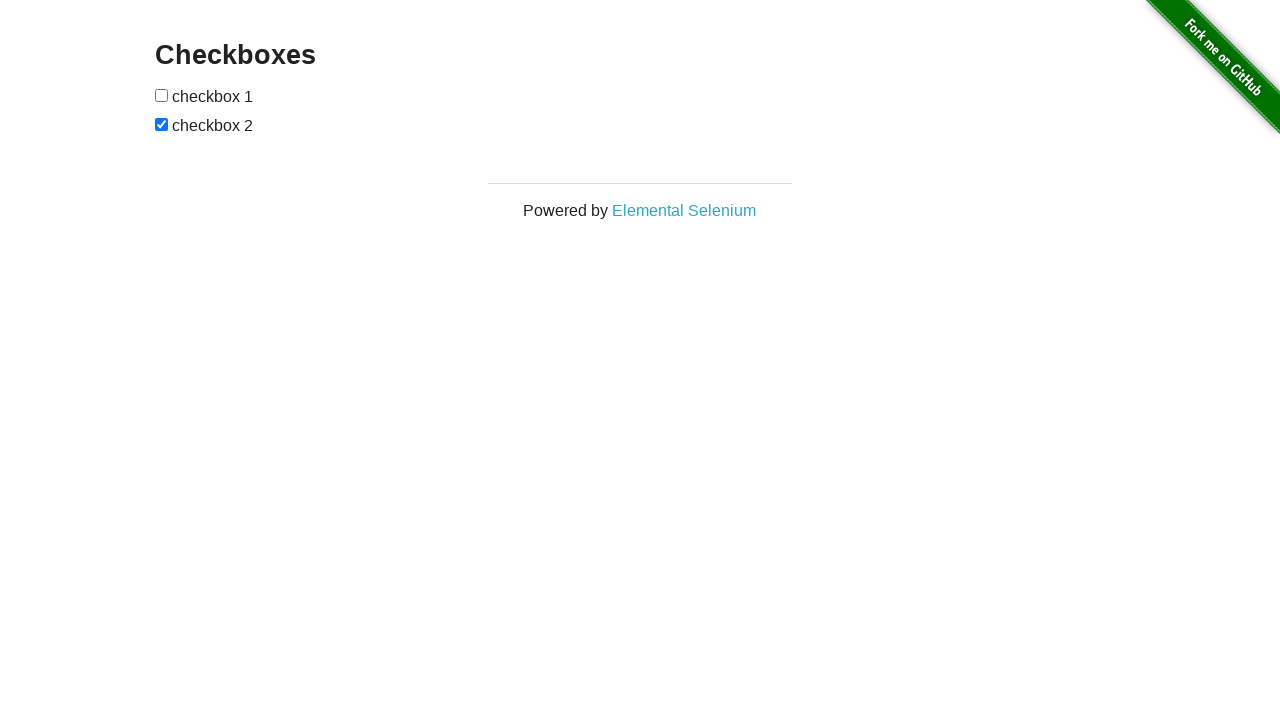